Tests the complete purchase flow by selecting a laptop, adding it to cart, and completing the checkout process

Starting URL: https://www.demoblaze.com/

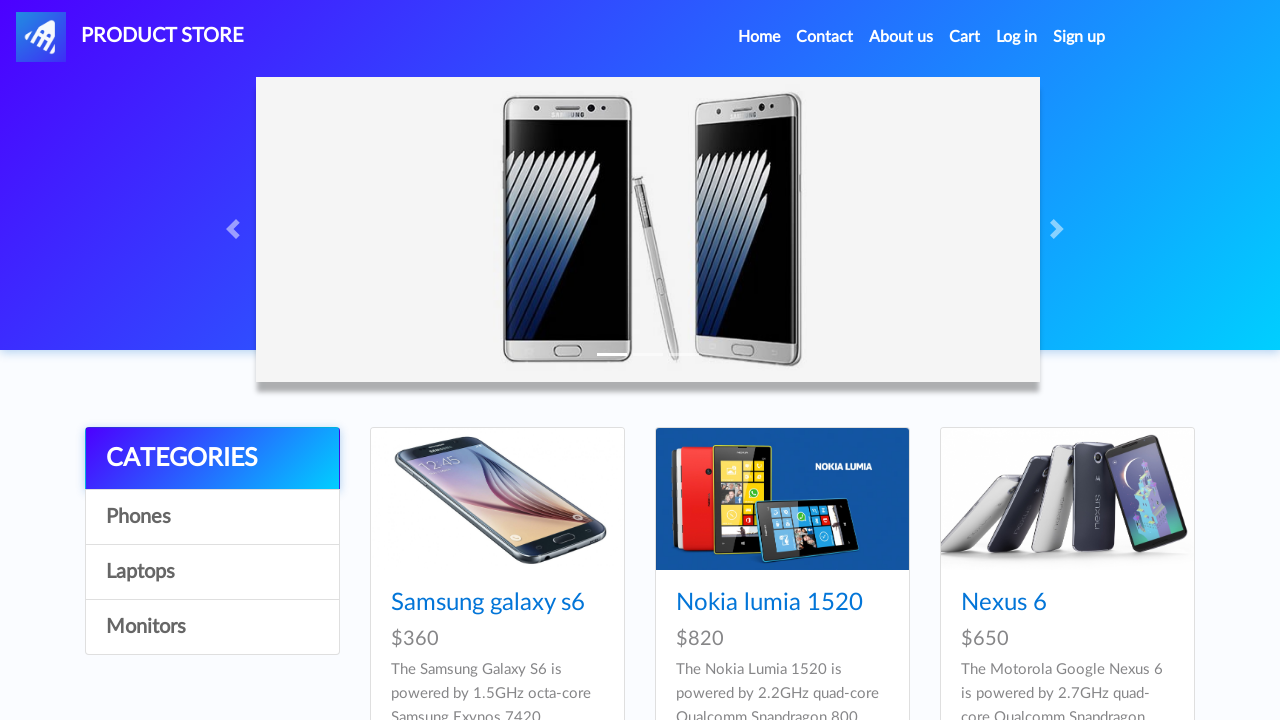

Clicked on Laptops category at (212, 572) on xpath=//a[text()='Laptops']
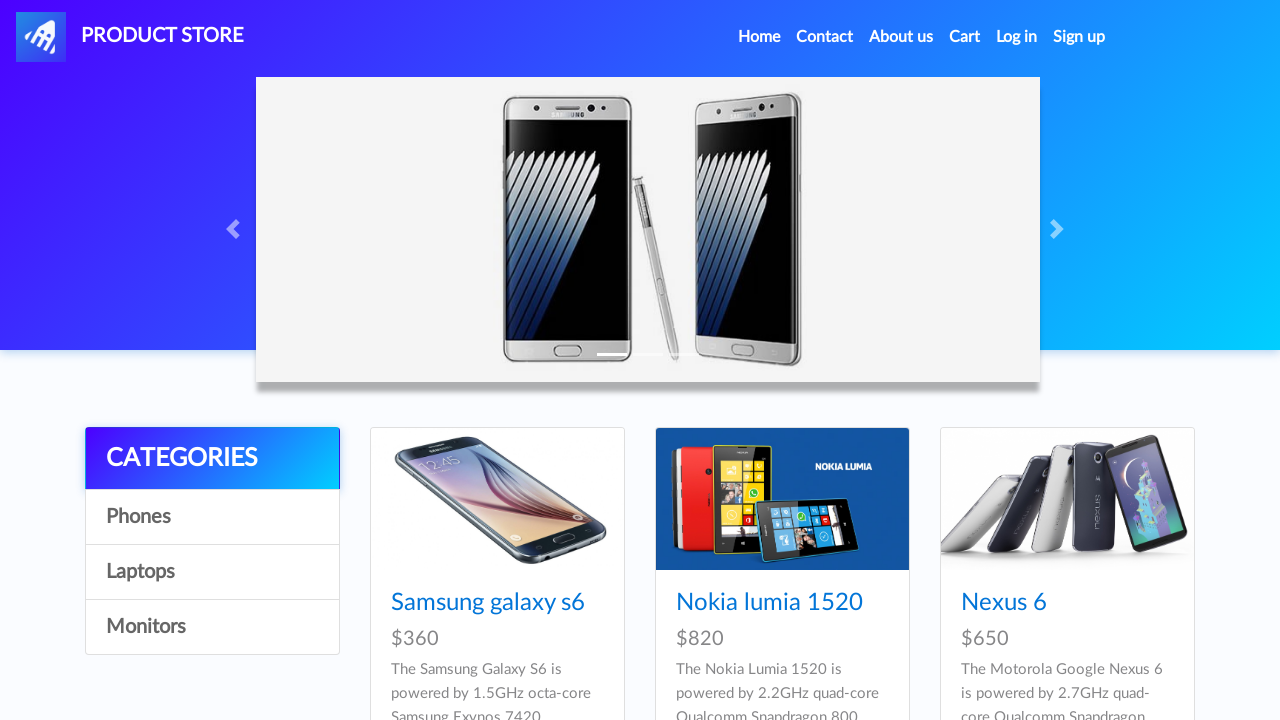

Waited for Sony vaio i7 product to load
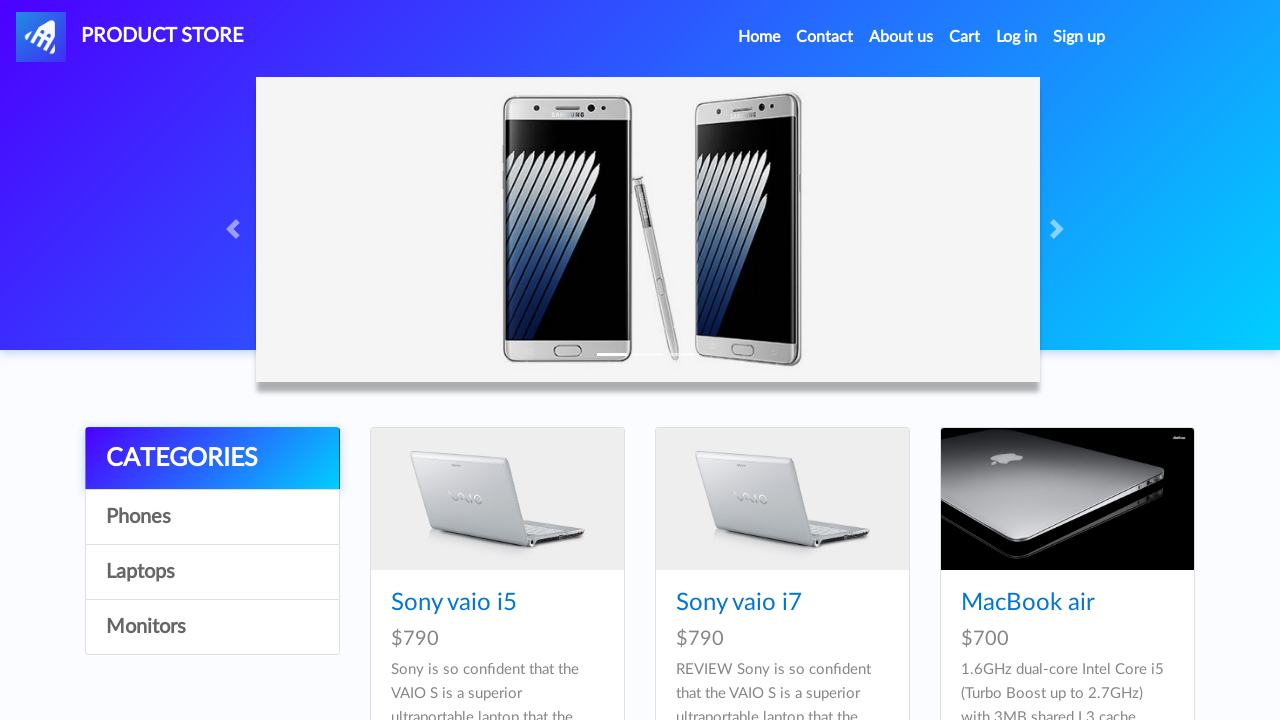

Clicked on Sony vaio i7 laptop product at (739, 603) on xpath=//a[contains(text(),'Sony vaio i7')]
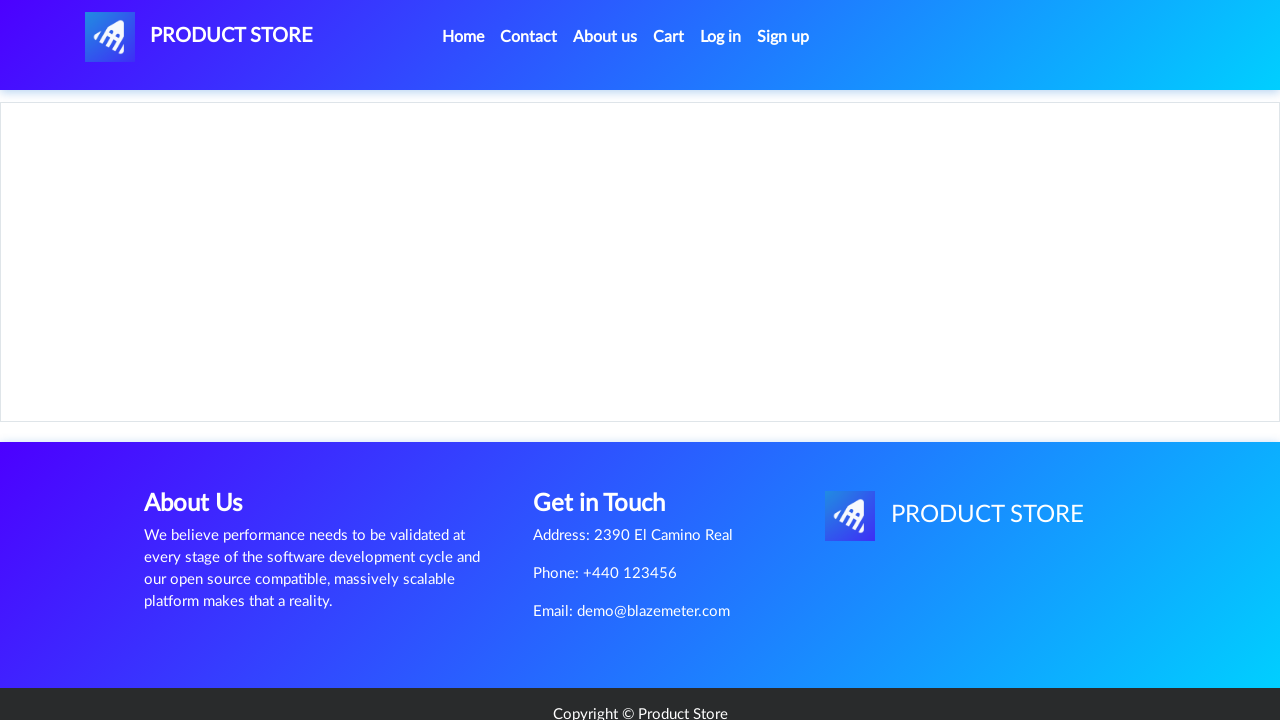

Waited for product details page to load
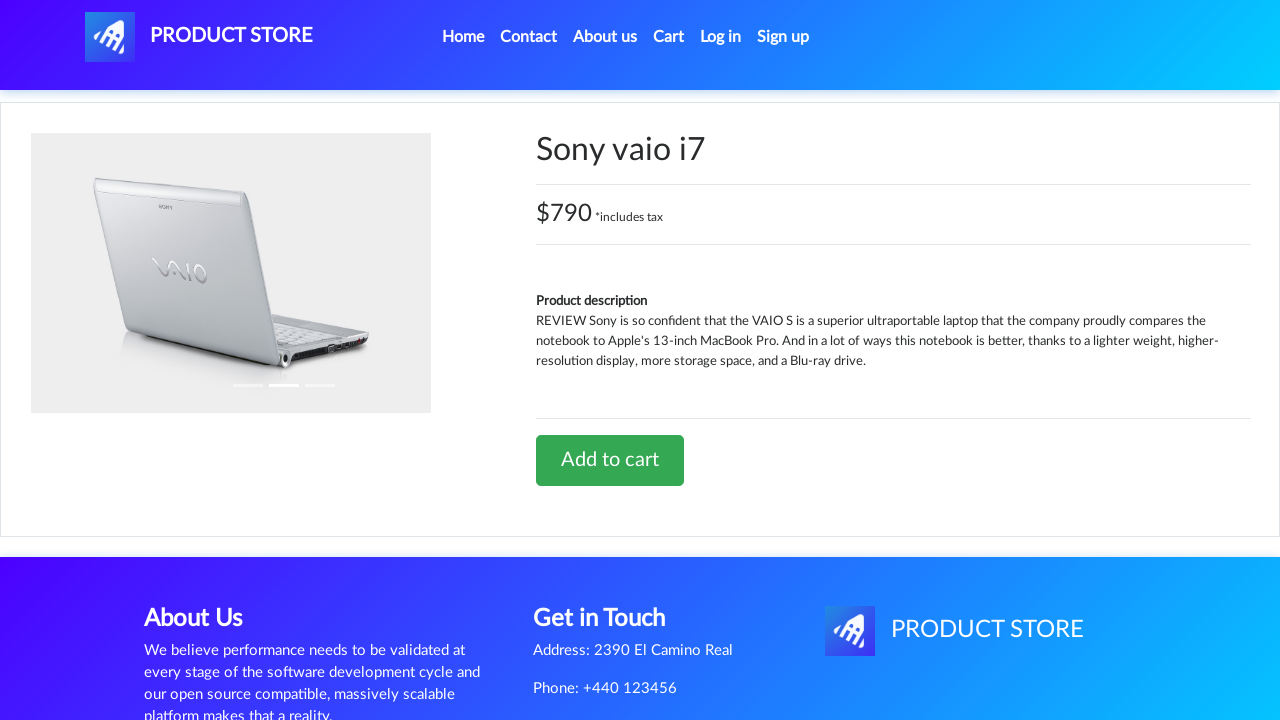

Clicked Add to cart button at (610, 460) on xpath=//a[text()='Add to cart']
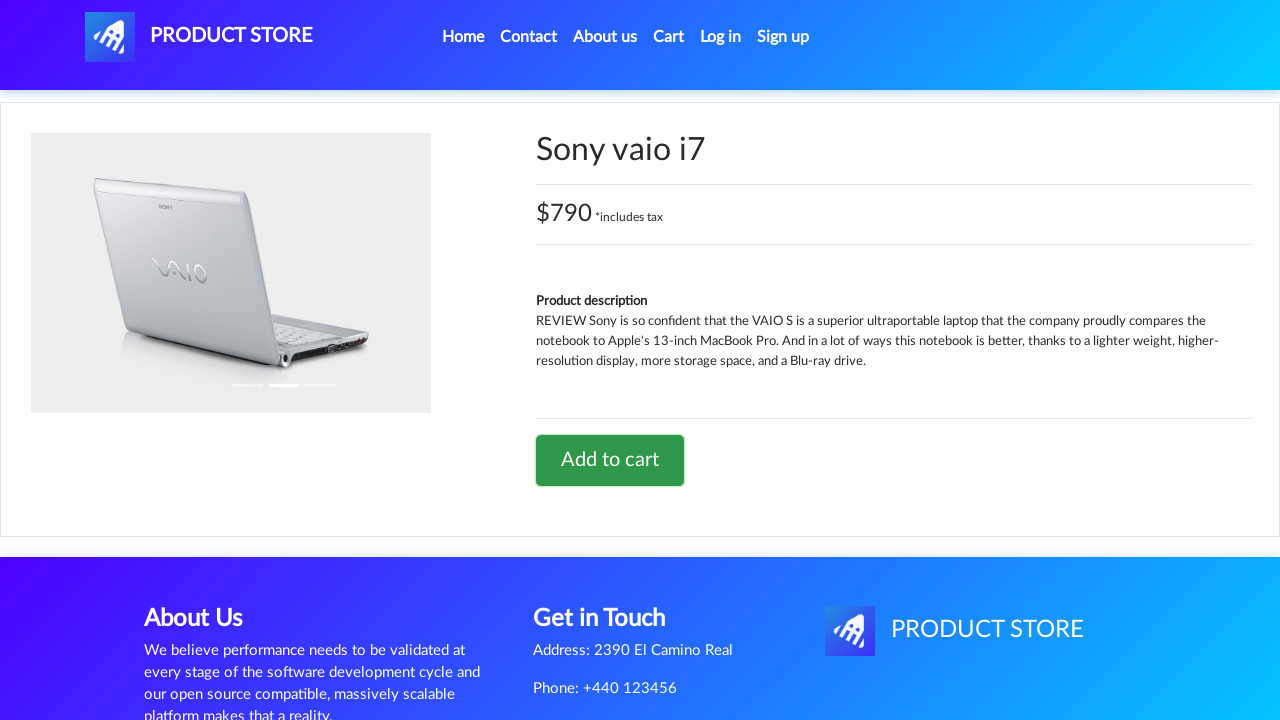

Set up alert dialog handler to accept
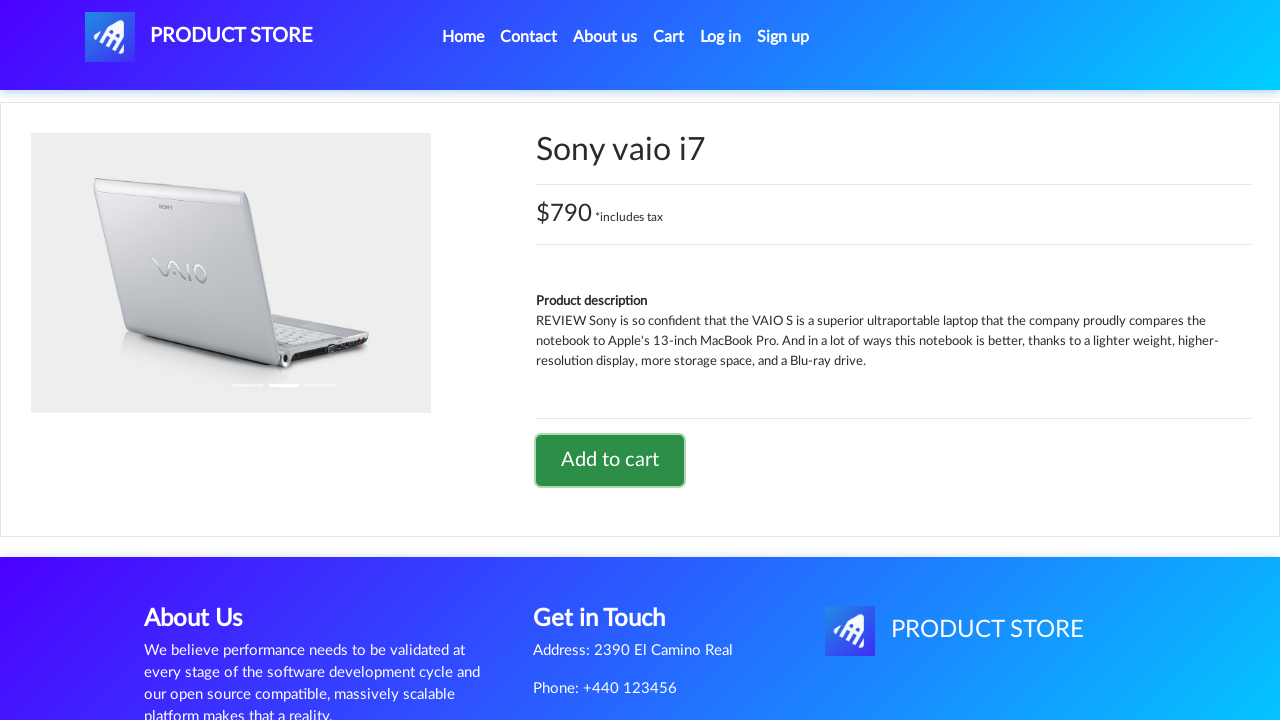

Clicked on Cart link to view shopping cart at (669, 37) on xpath=//a[text()='Cart']
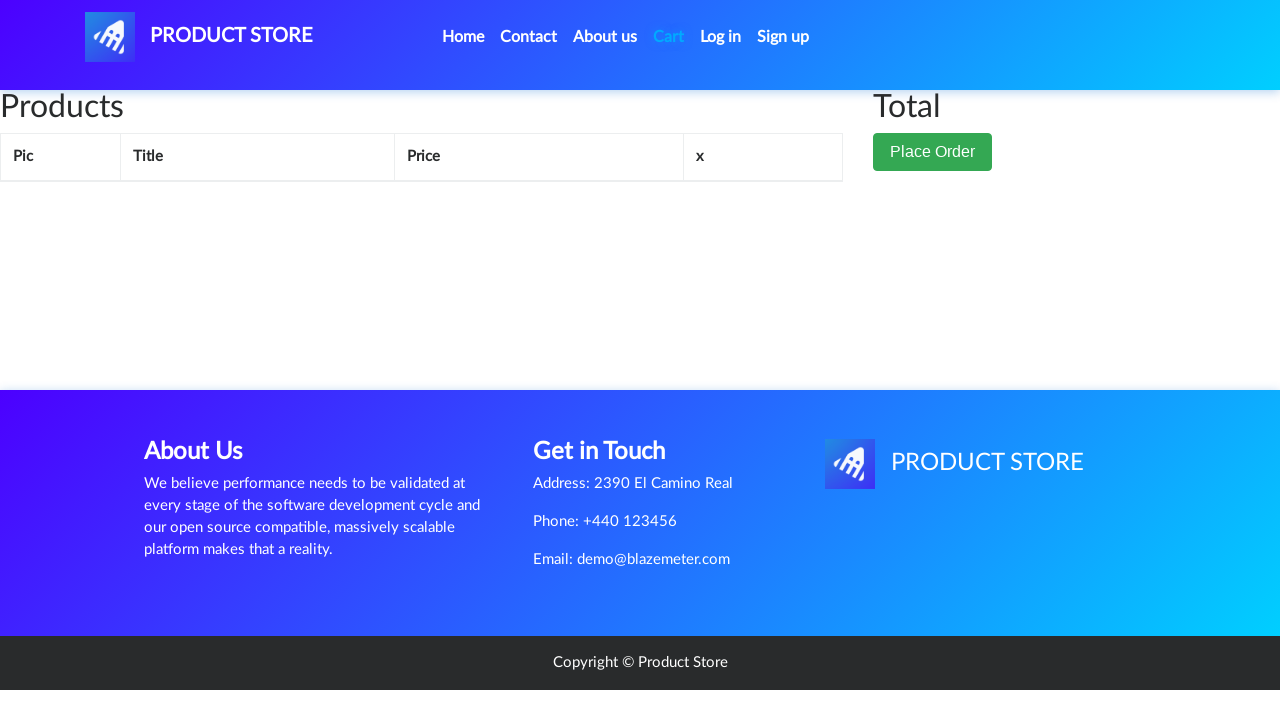

Waited for cart page to load with Place Order button
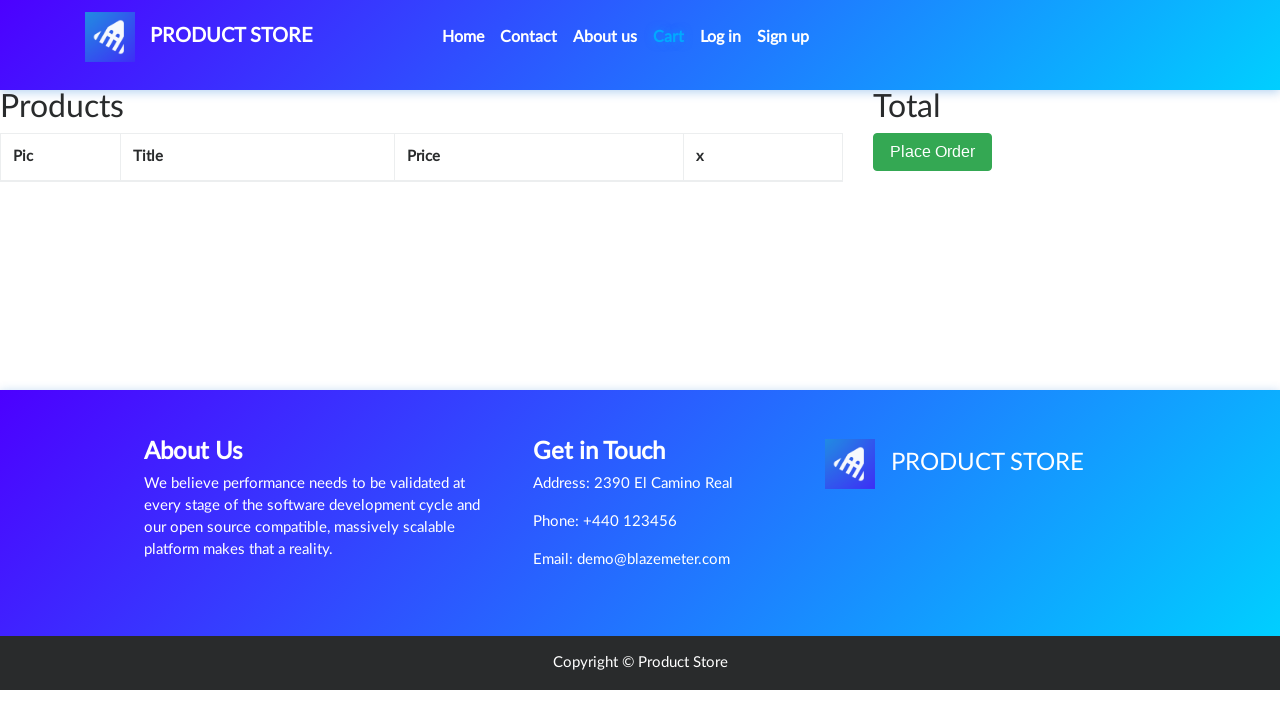

Clicked Place Order button at (933, 191) on xpath=//button[text()='Place Order']
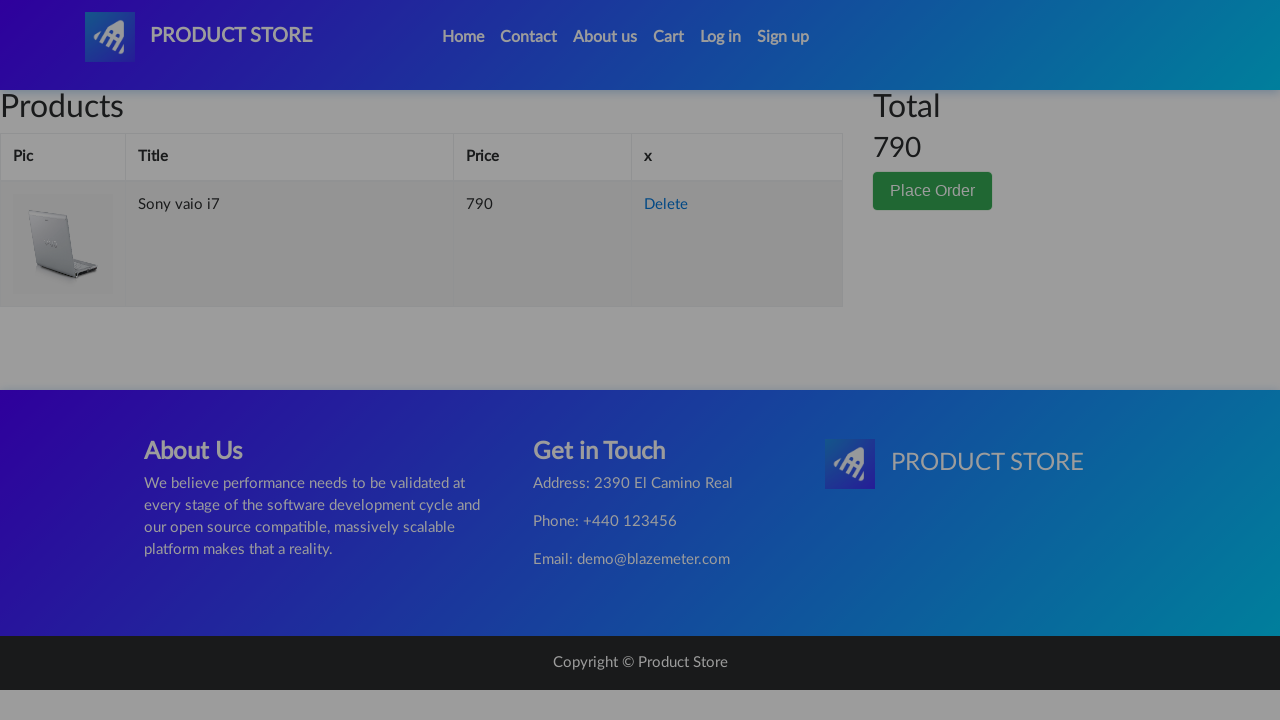

Waited for payment form to load
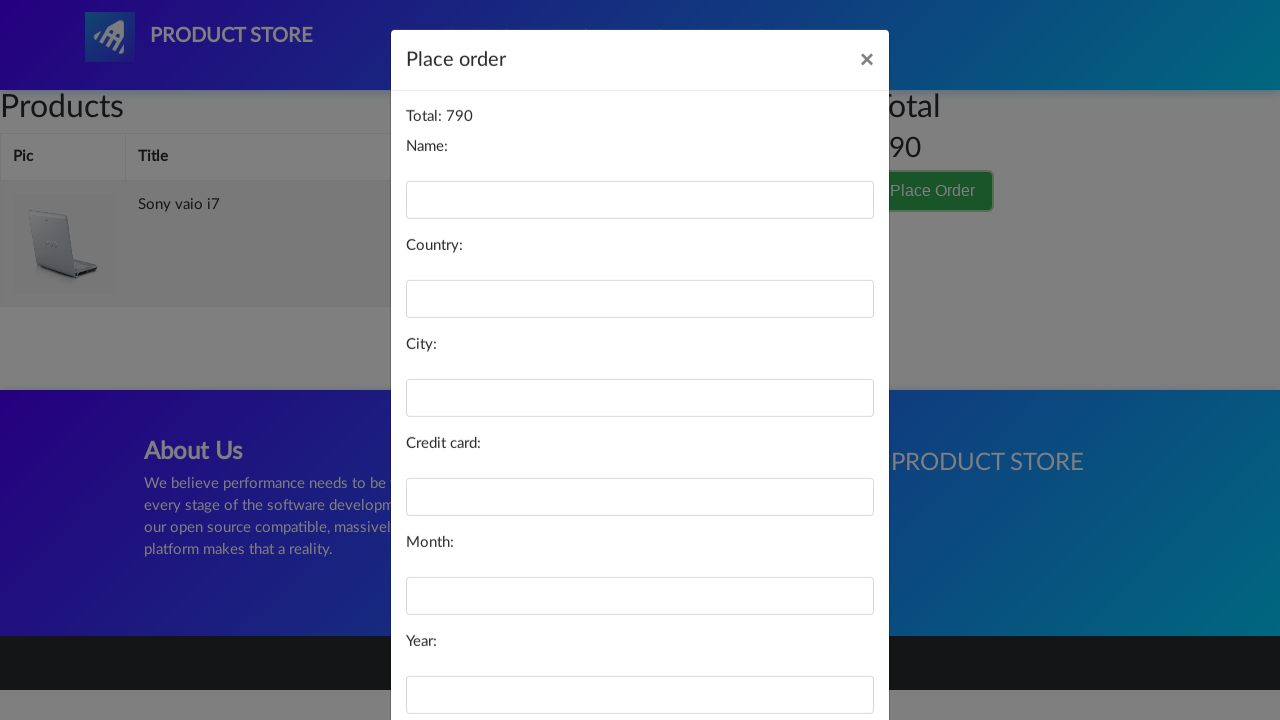

Filled name field with 'Robert Johnson' on #name
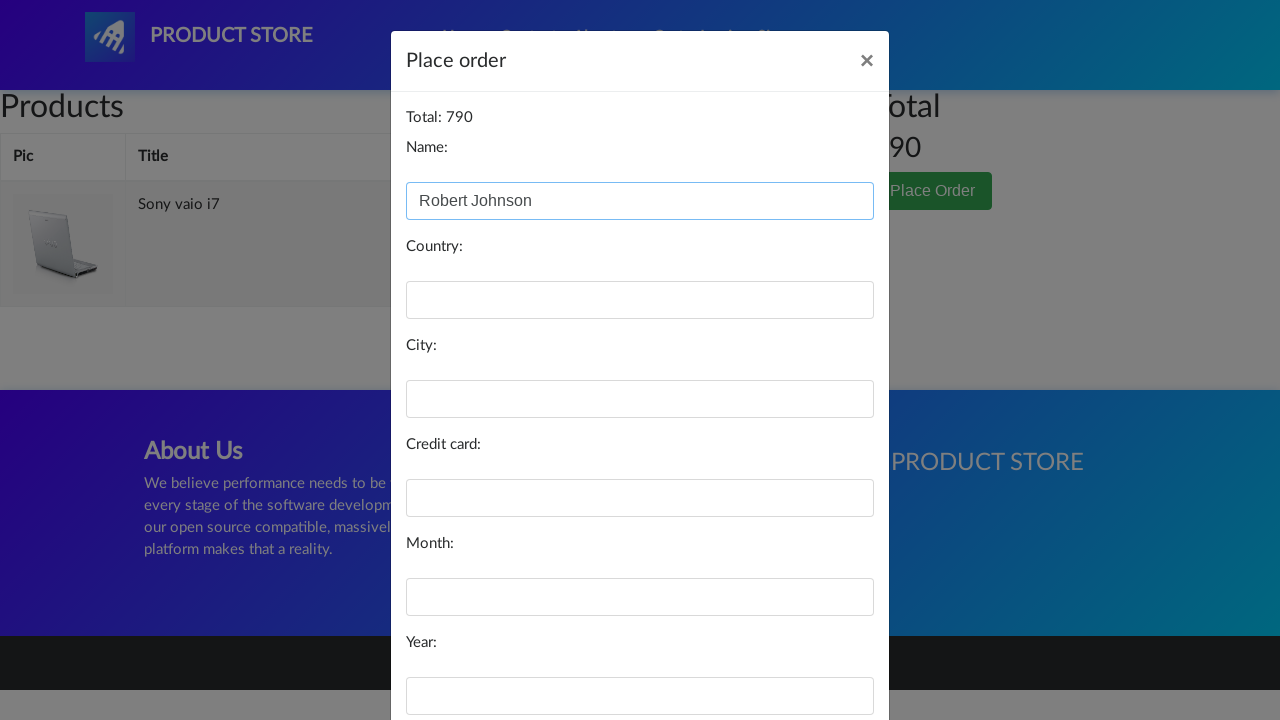

Filled country field with 'United States' on #country
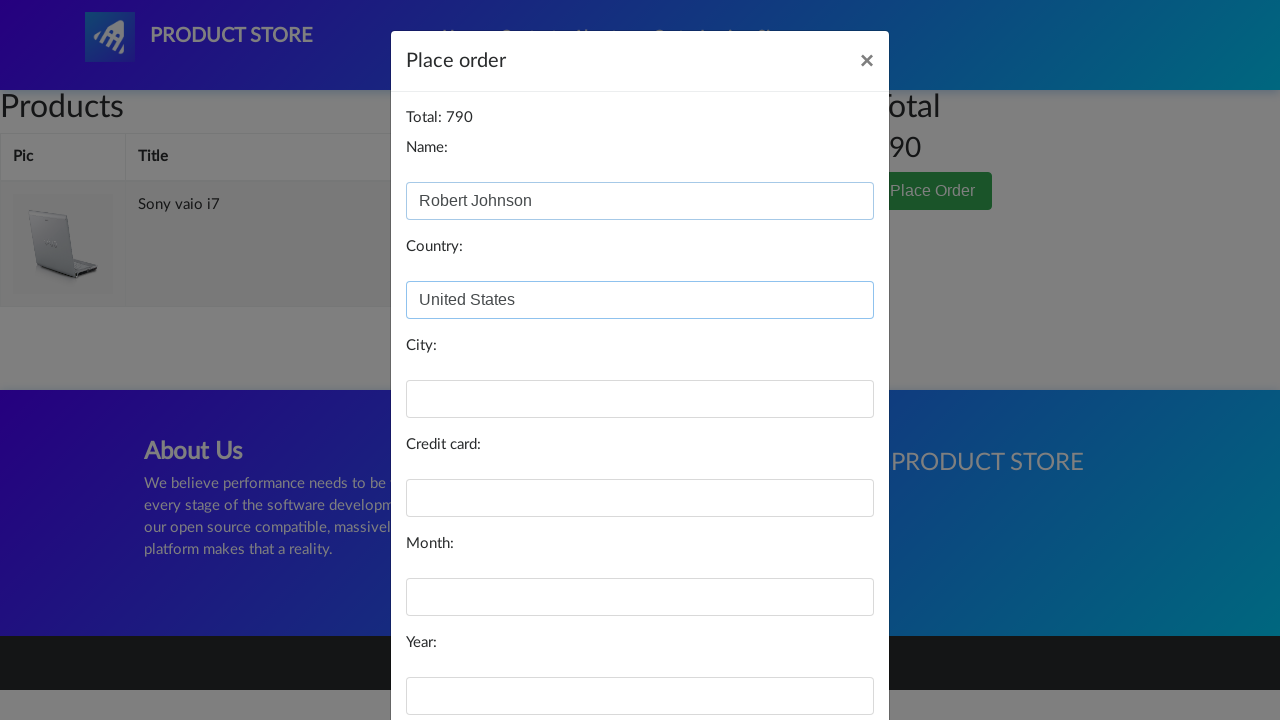

Filled city field with 'New York' on #city
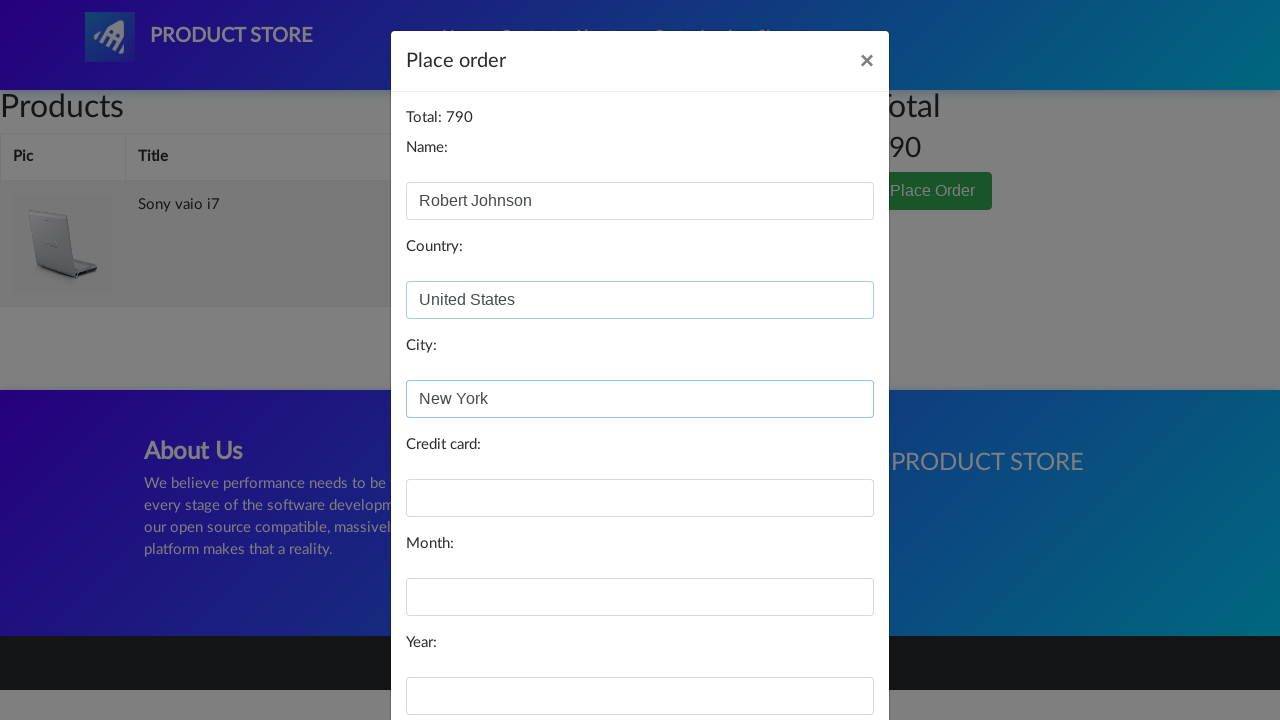

Filled card number field with test credit card on #card
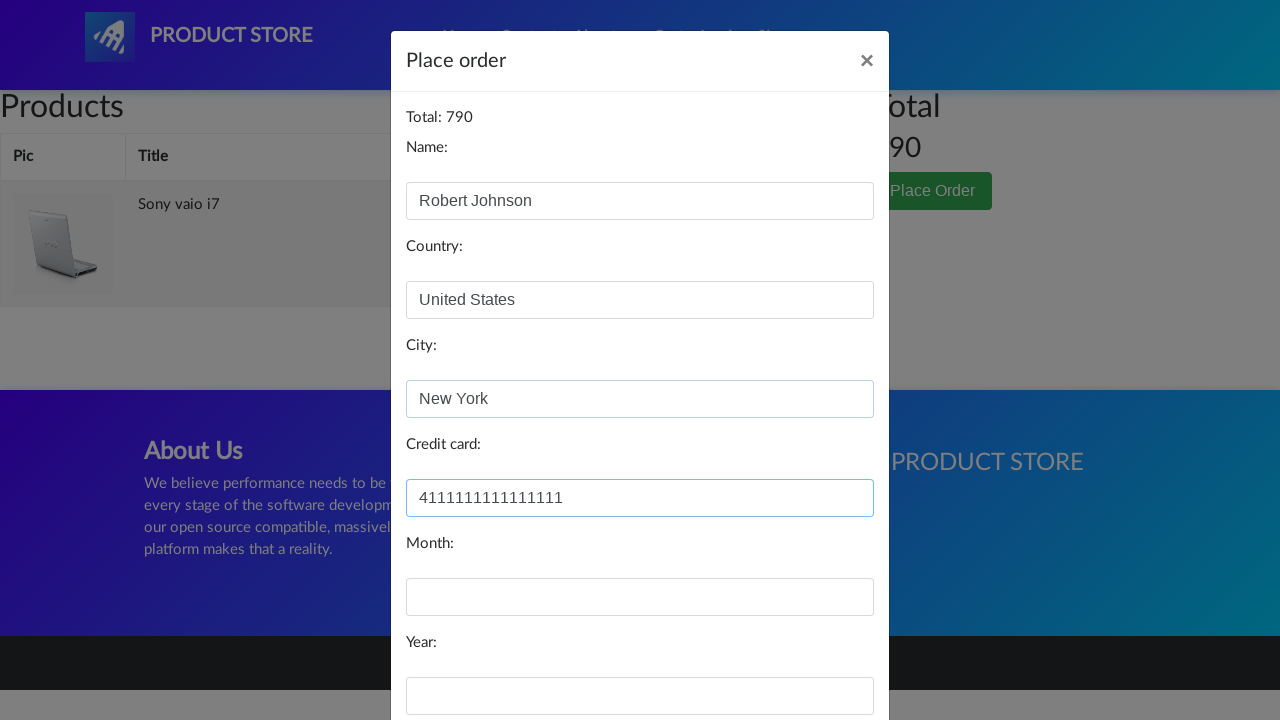

Filled expiry month field with '12' on #month
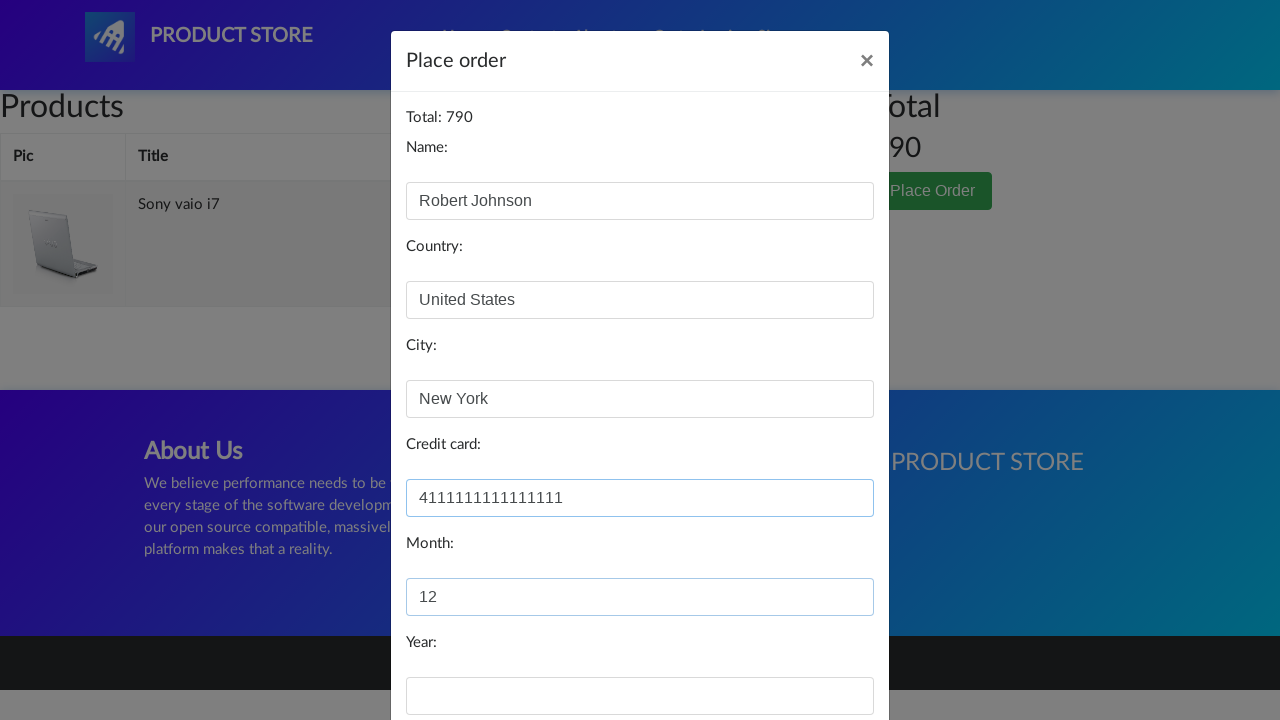

Filled expiry year field with '2025' on #year
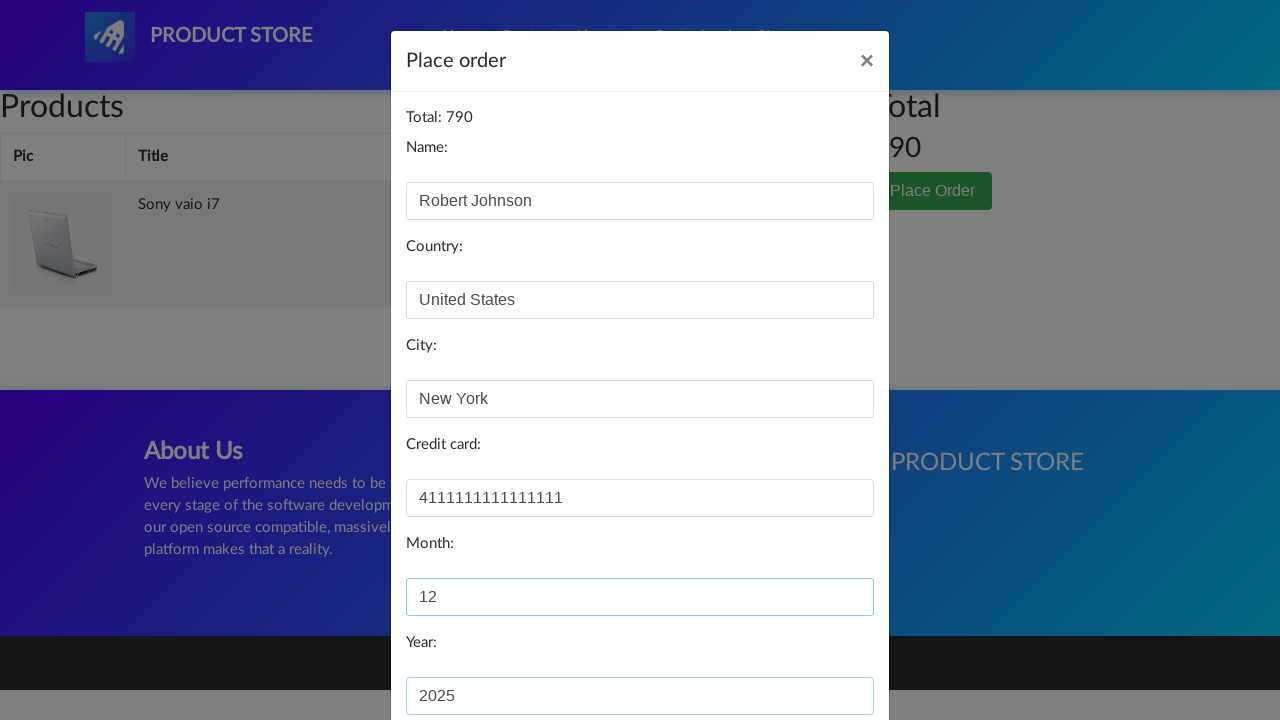

Clicked Purchase button to complete transaction at (823, 655) on xpath=//button[text()='Purchase']
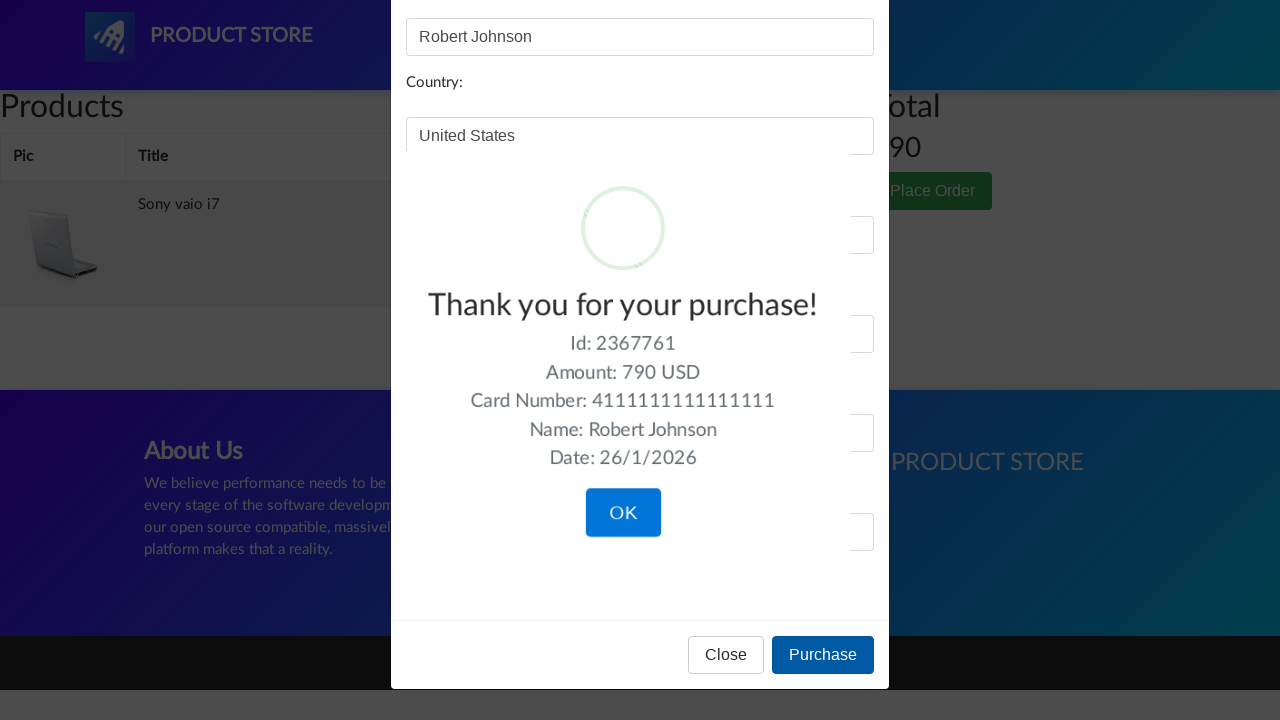

Confirmed success message 'Thank you for your purchase!' appeared
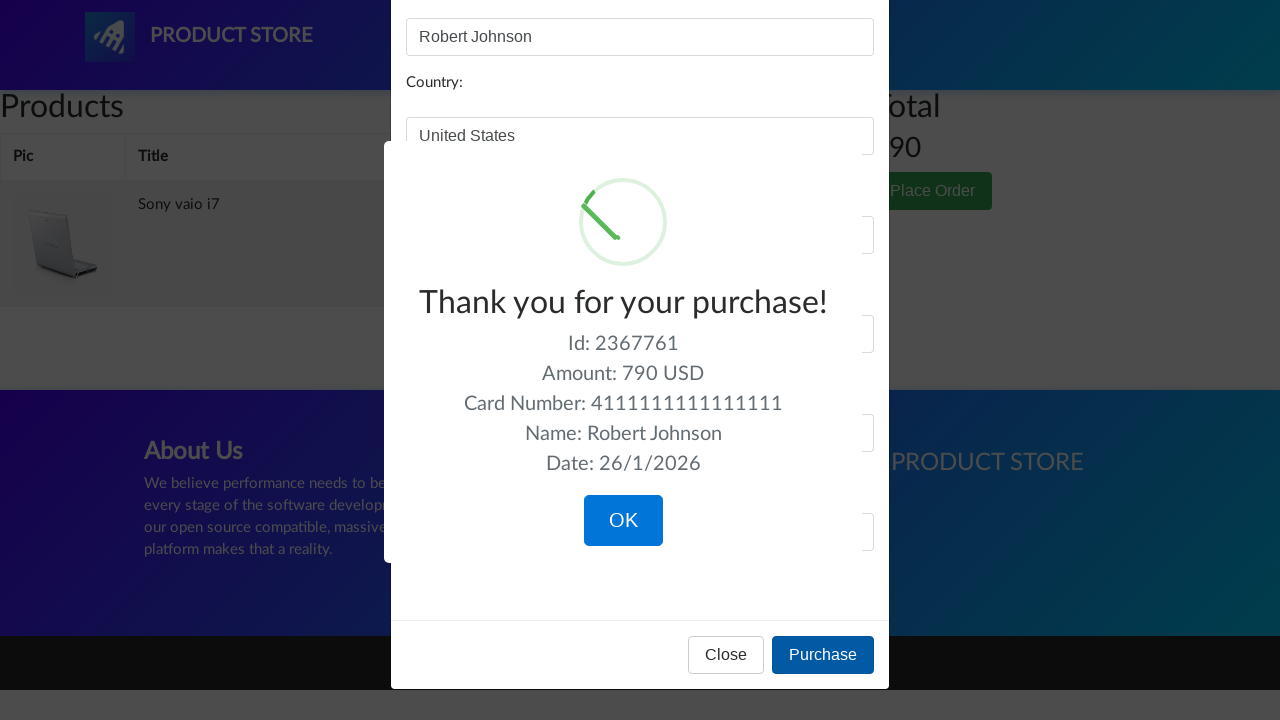

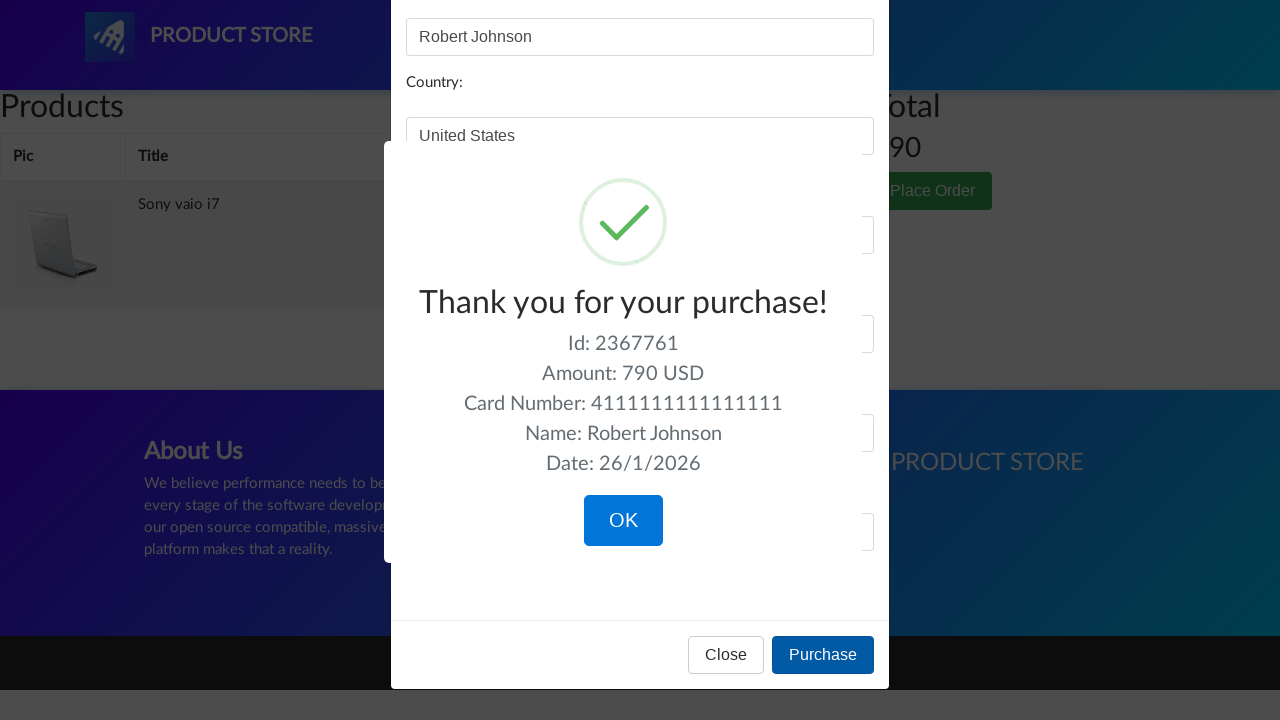